Automates a math challenge page by reading a value, calculating the answer using a logarithmic formula, filling the answer field, checking required checkboxes and radio buttons, and submitting the form.

Starting URL: https://suninjuly.github.io/math.html

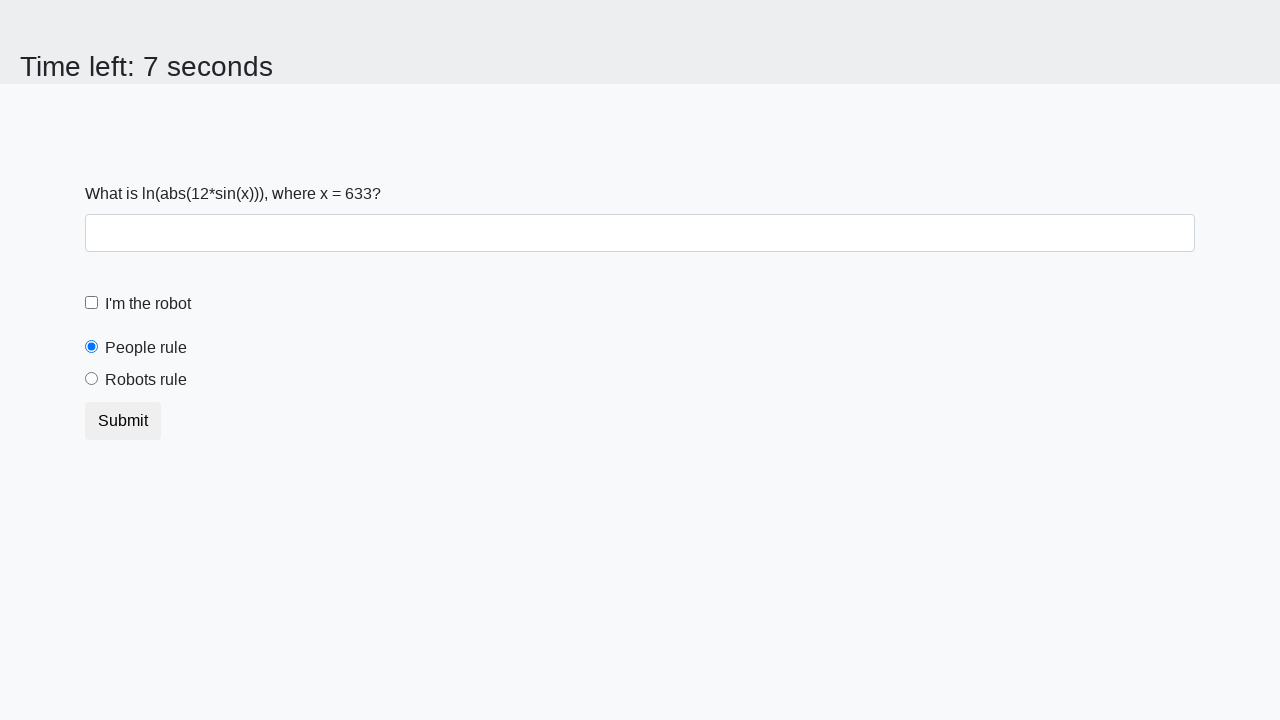

Read x value from #input_value element
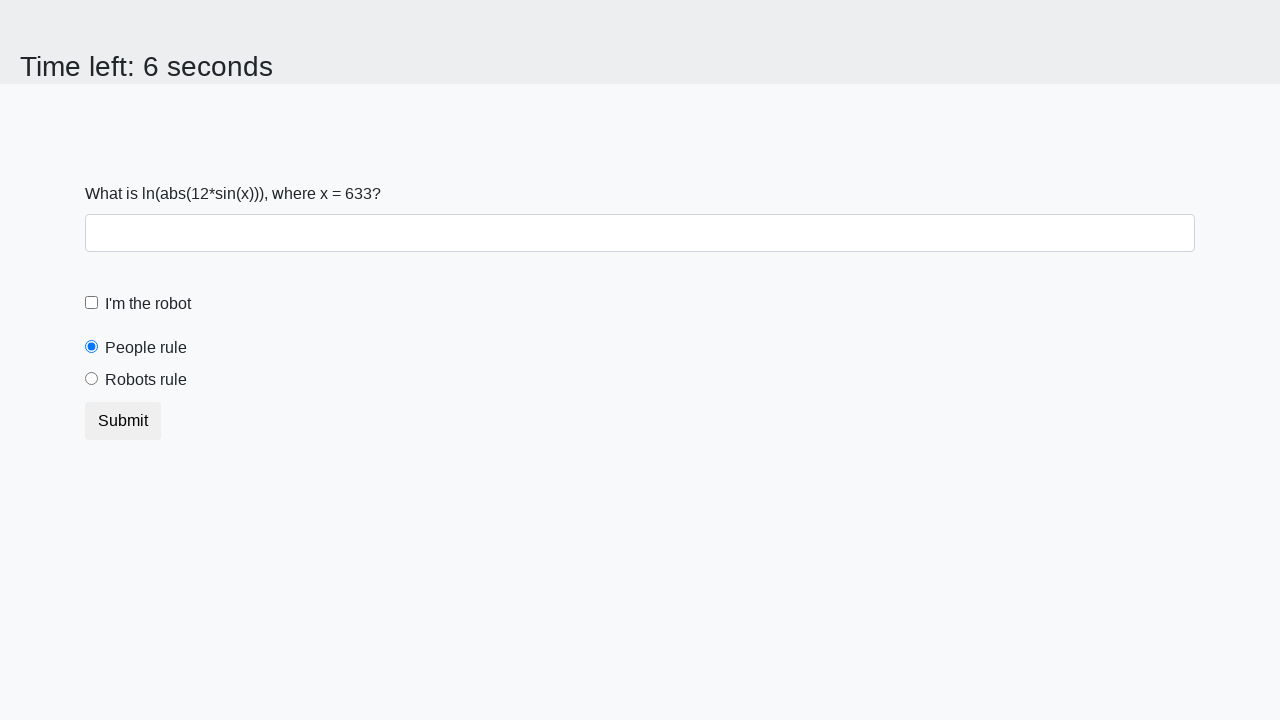

Calculated answer using logarithmic formula: 2.4844285597300013
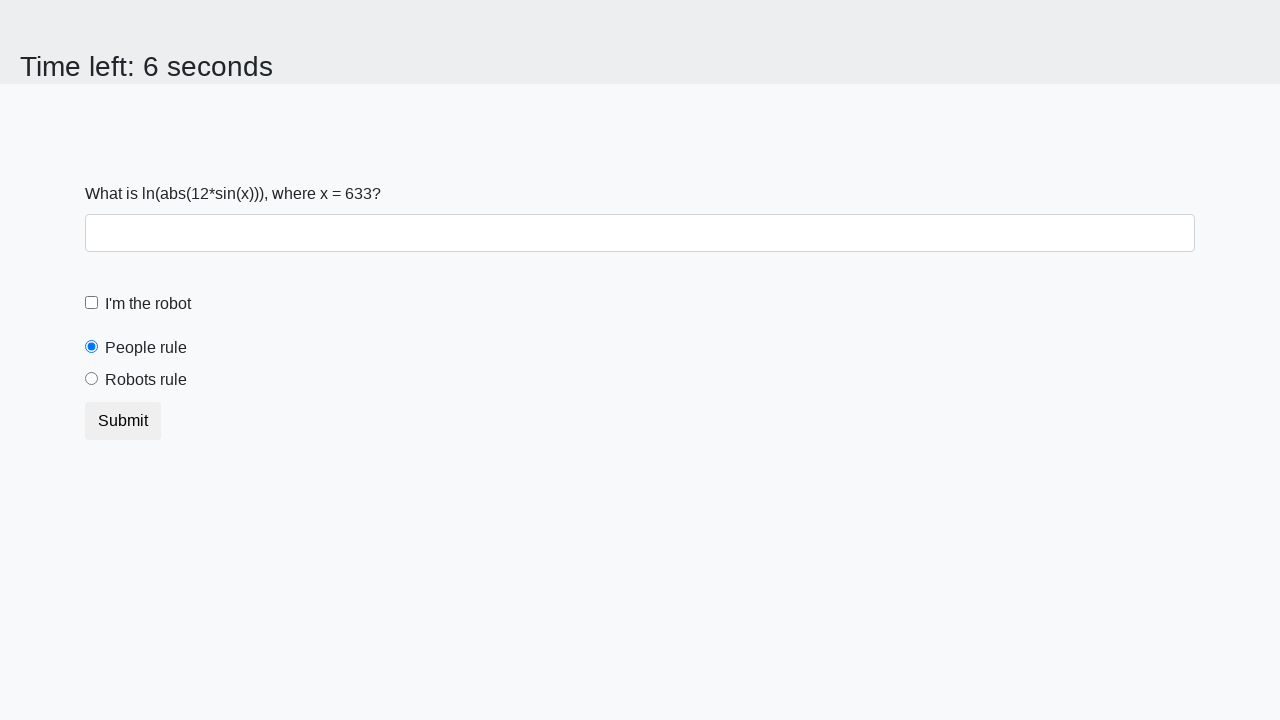

Filled answer field with calculated value: 2.4844285597300013 on #answer
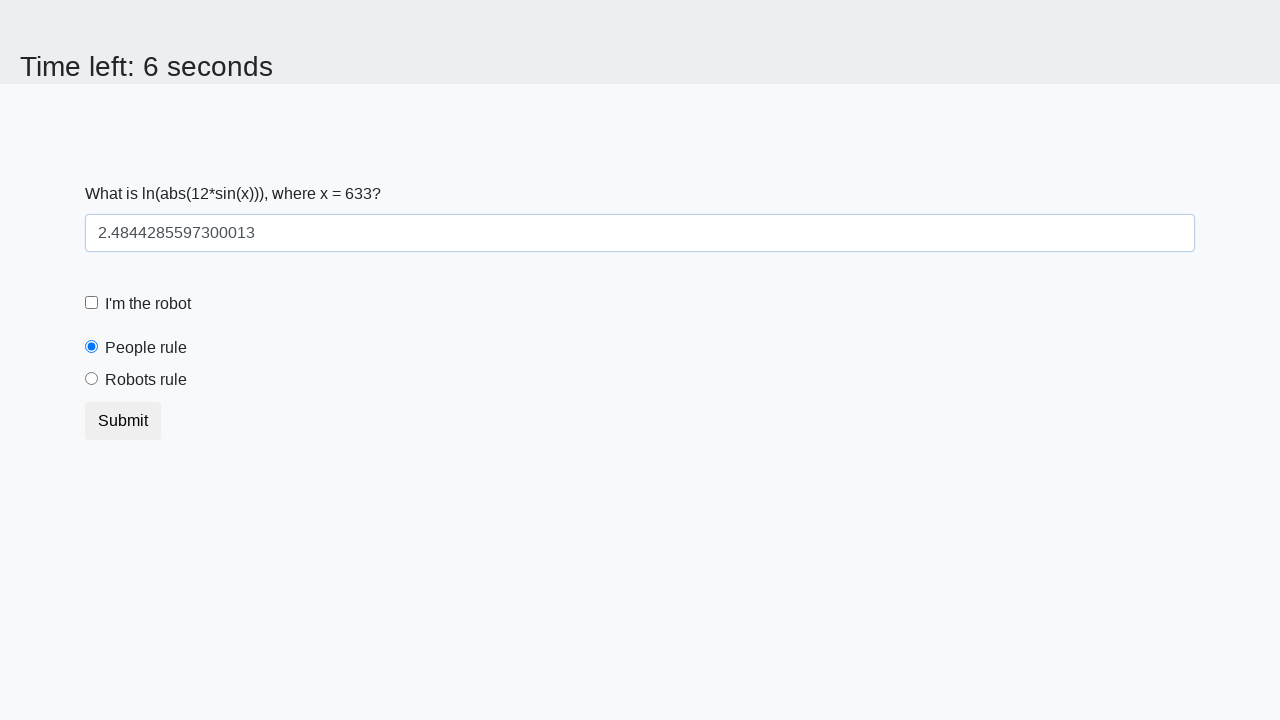

Checked the robot checkbox at (92, 303) on #robotCheckbox
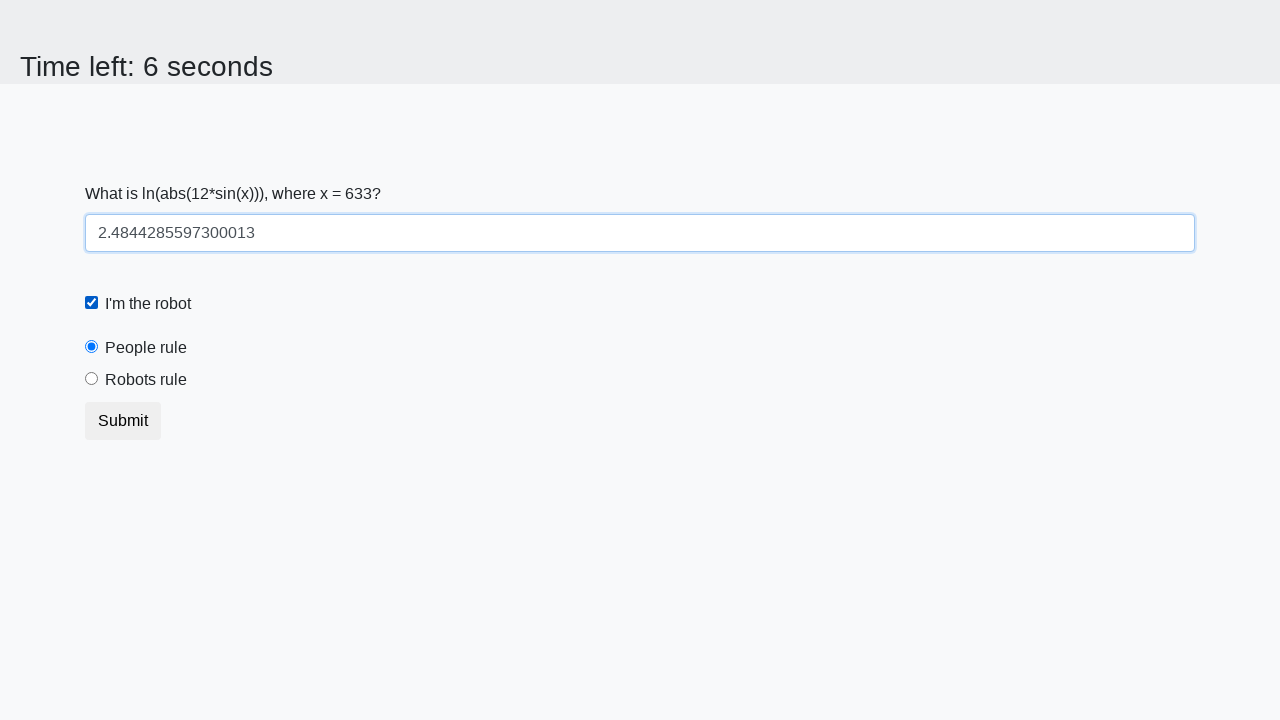

Selected the 'robots rule' radio button at (92, 379) on #robotsRule
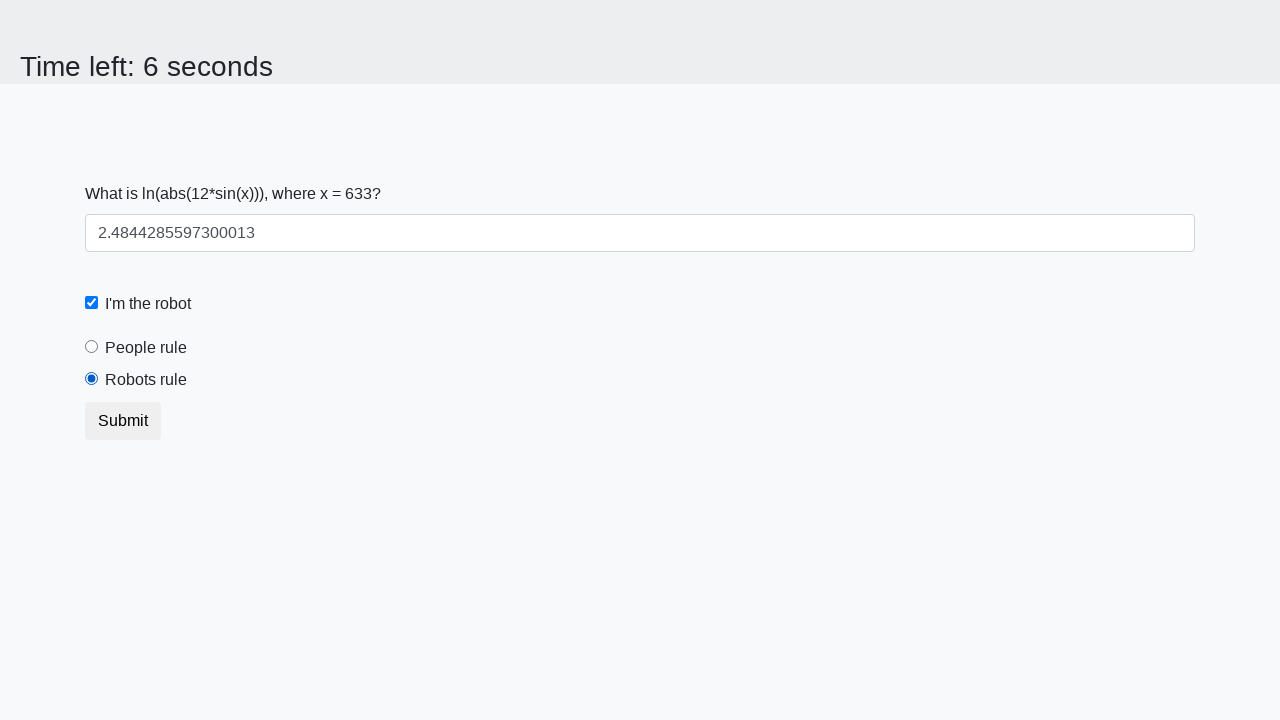

Clicked the submit button to complete the form at (123, 421) on button
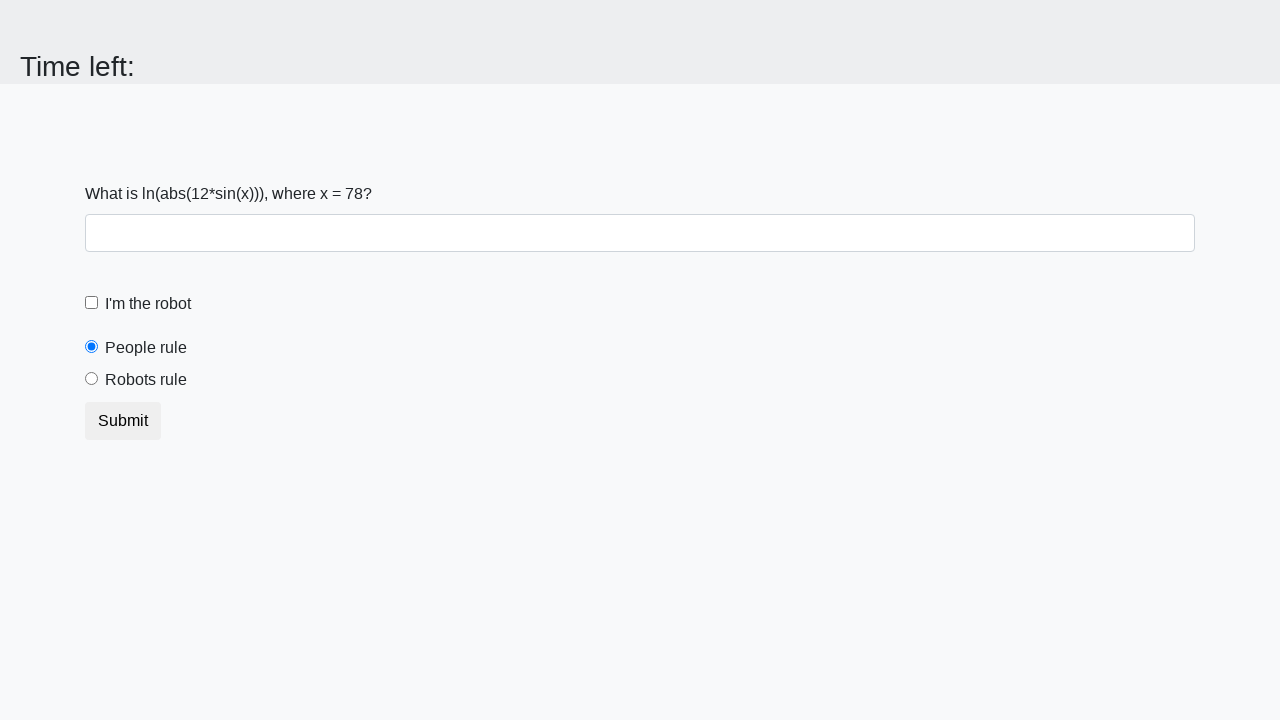

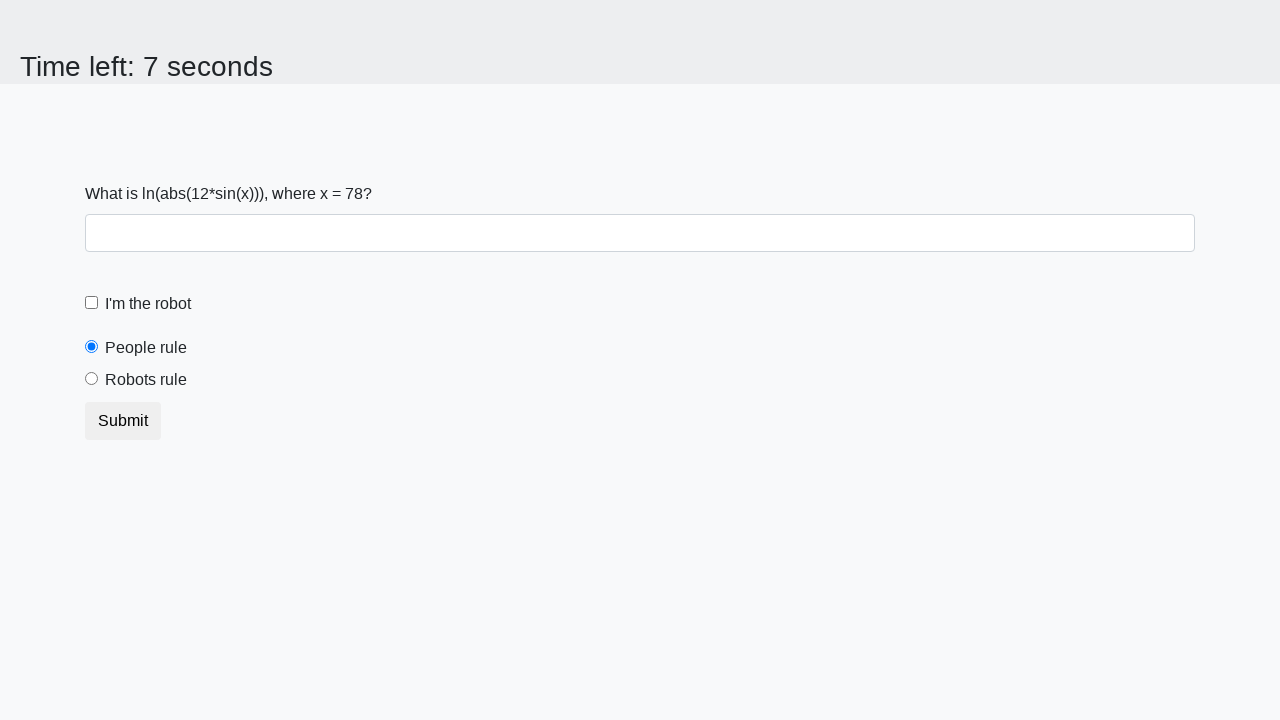